Tests setting a date value in a calendar/datepicker field using JavaScript execution on a Selenium practice page

Starting URL: http://seleniumpractise.blogspot.com/2016/08/how-to-handle-calendar-in-selenium.html

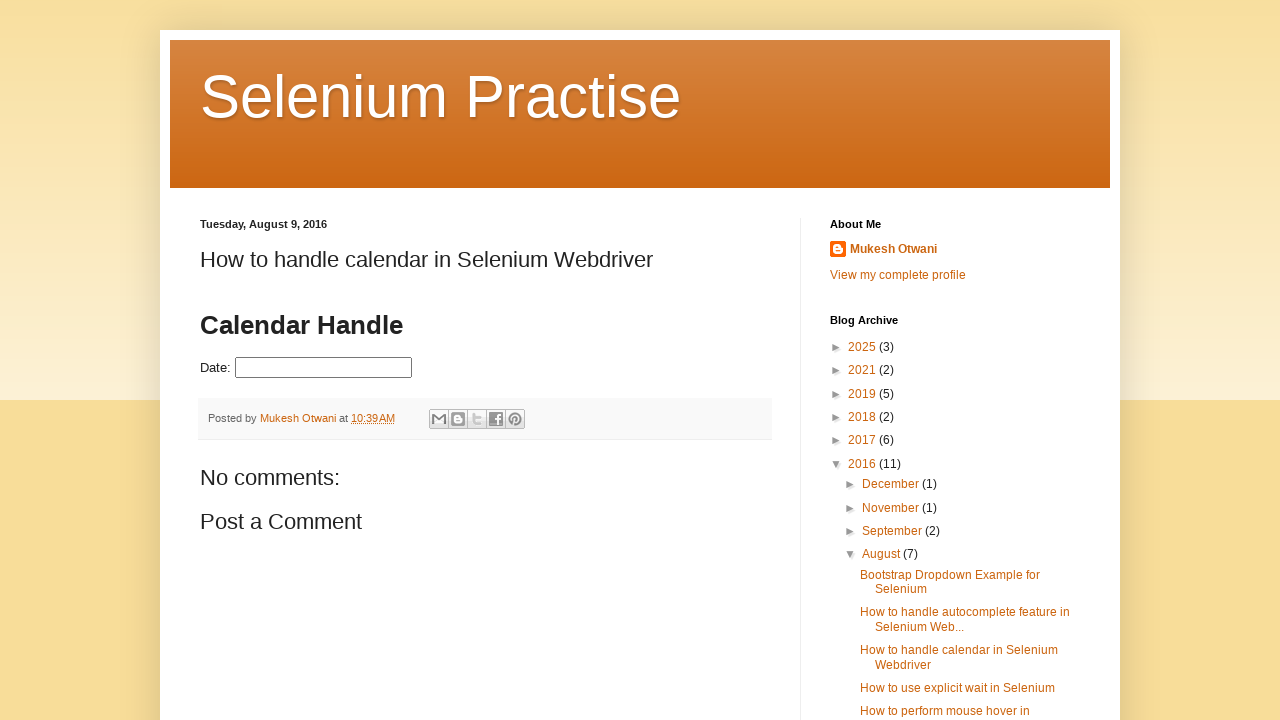

Navigated to Selenium practice page with calendar/datepicker
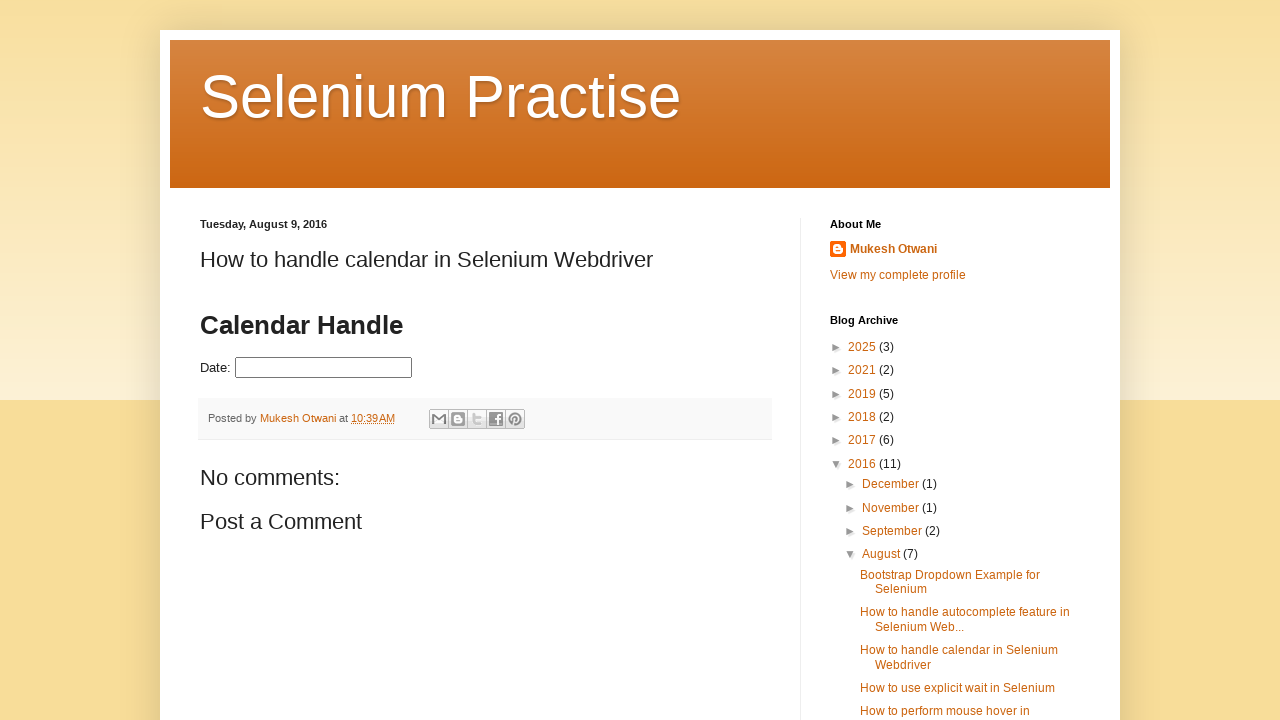

Set date value in datepicker field using JavaScript executor to '01/09/2024'
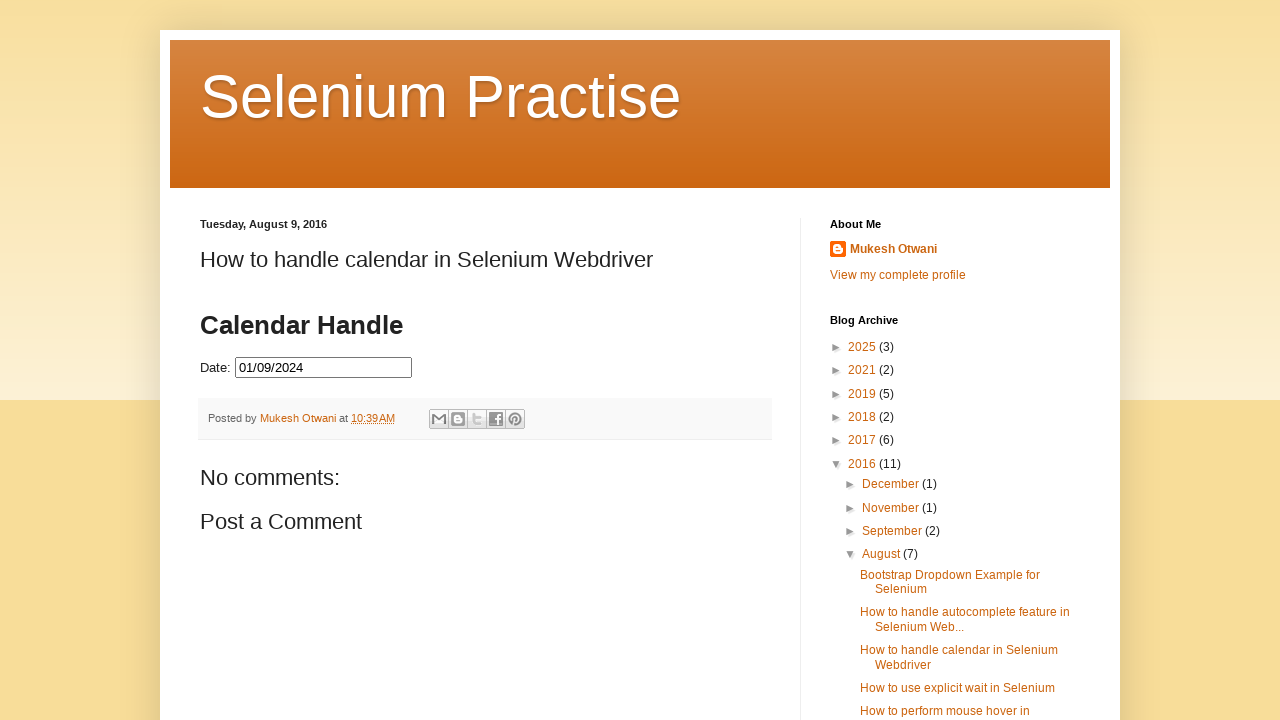

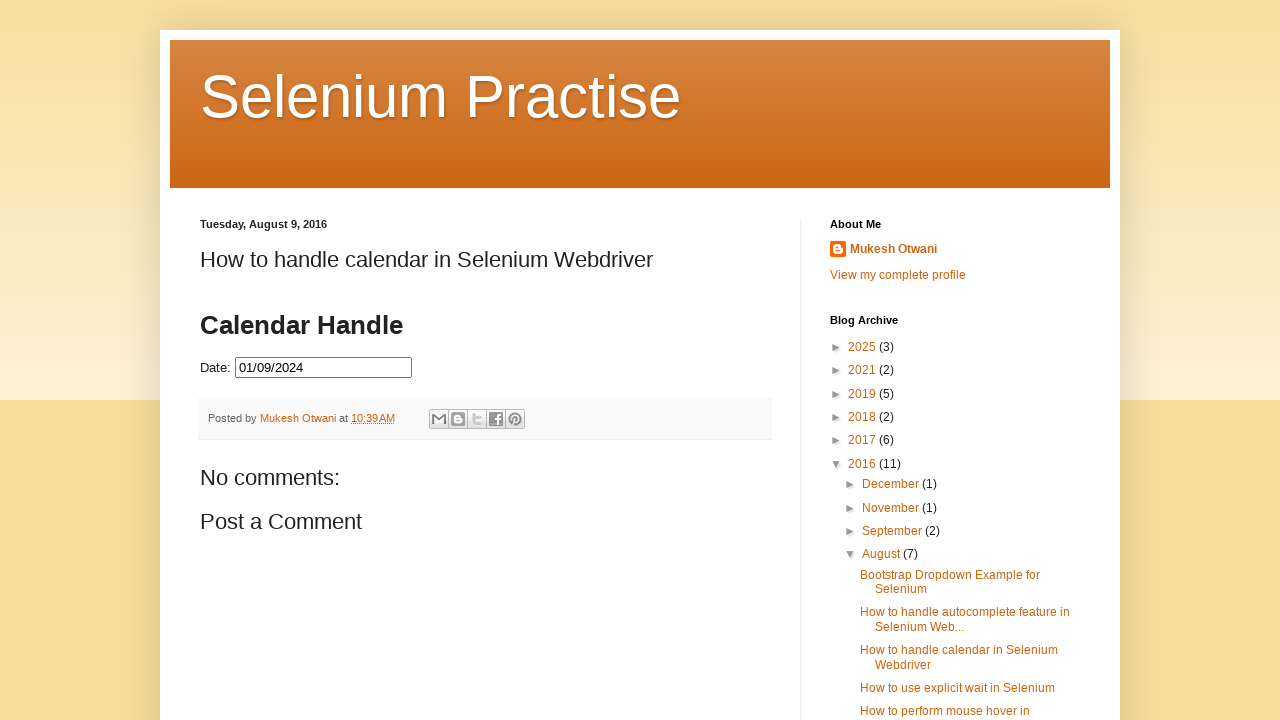